Tests the forgot password link functionality by clicking on it

Starting URL: https://opensource-demo.orangehrmlive.com/web/index.php/auth/login

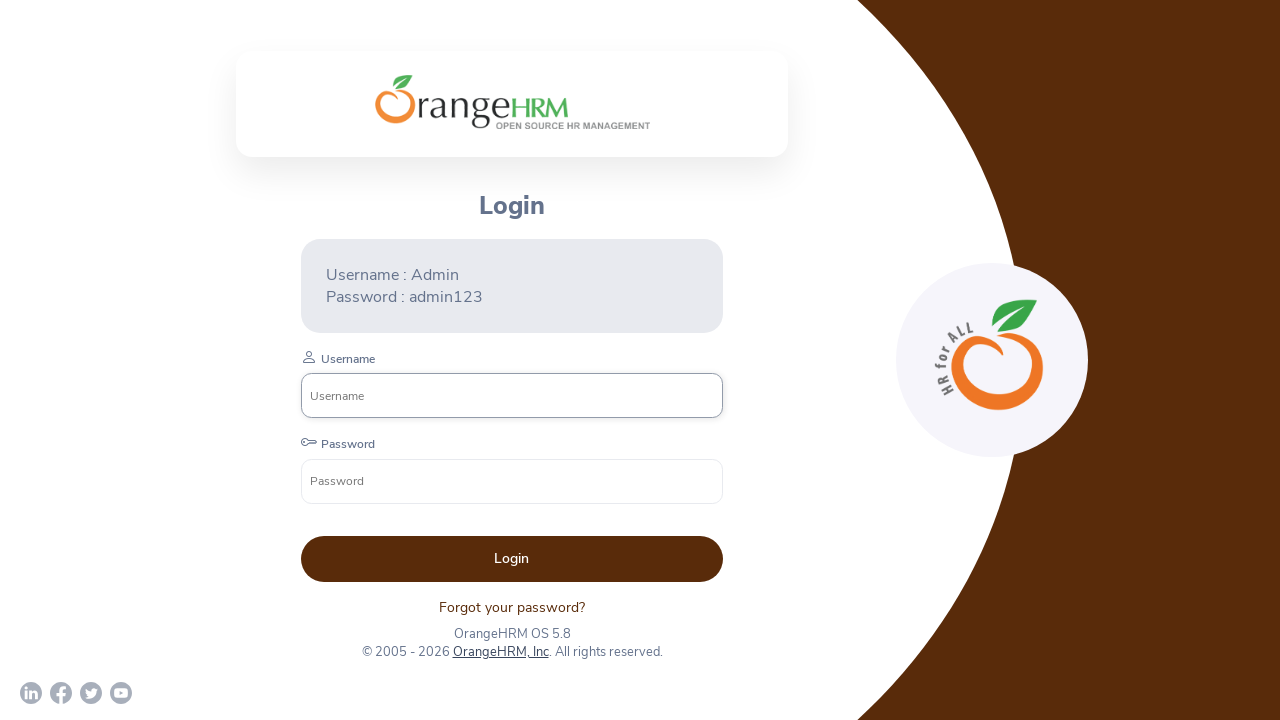

Navigated to OrangeHRM login page
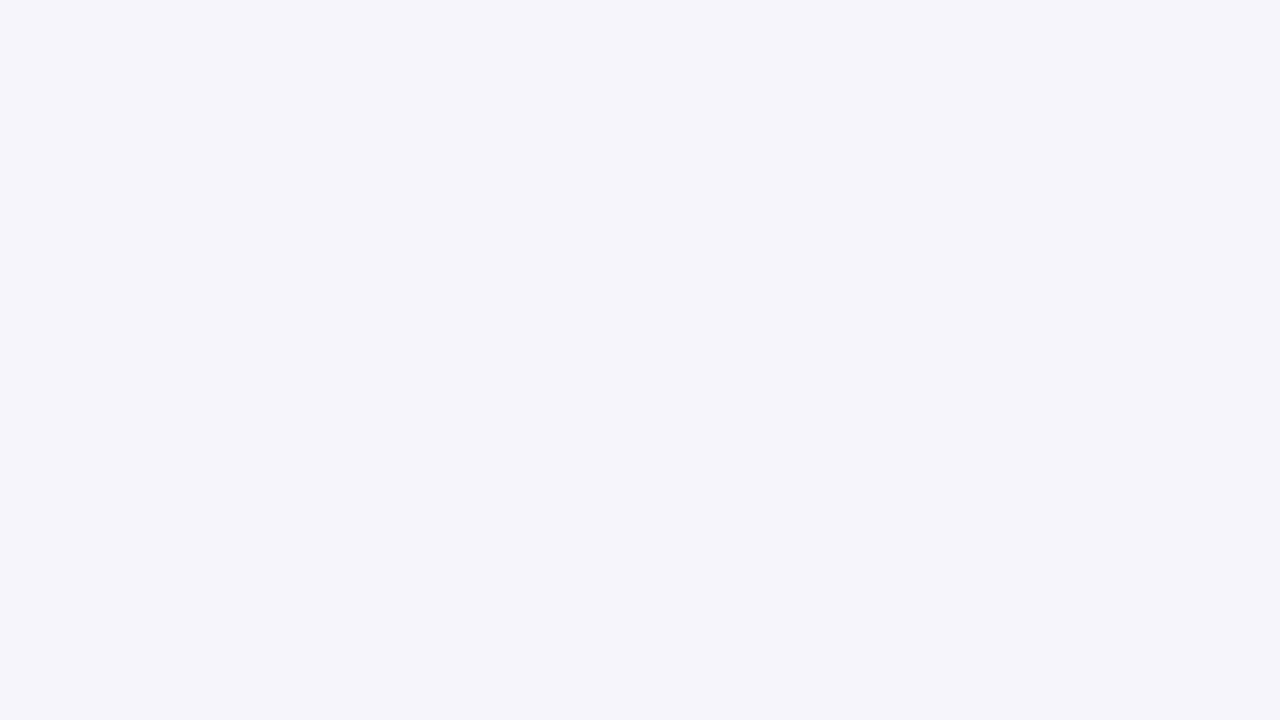

Clicked on forgot password link at (512, 586) on text=Forgot your password?
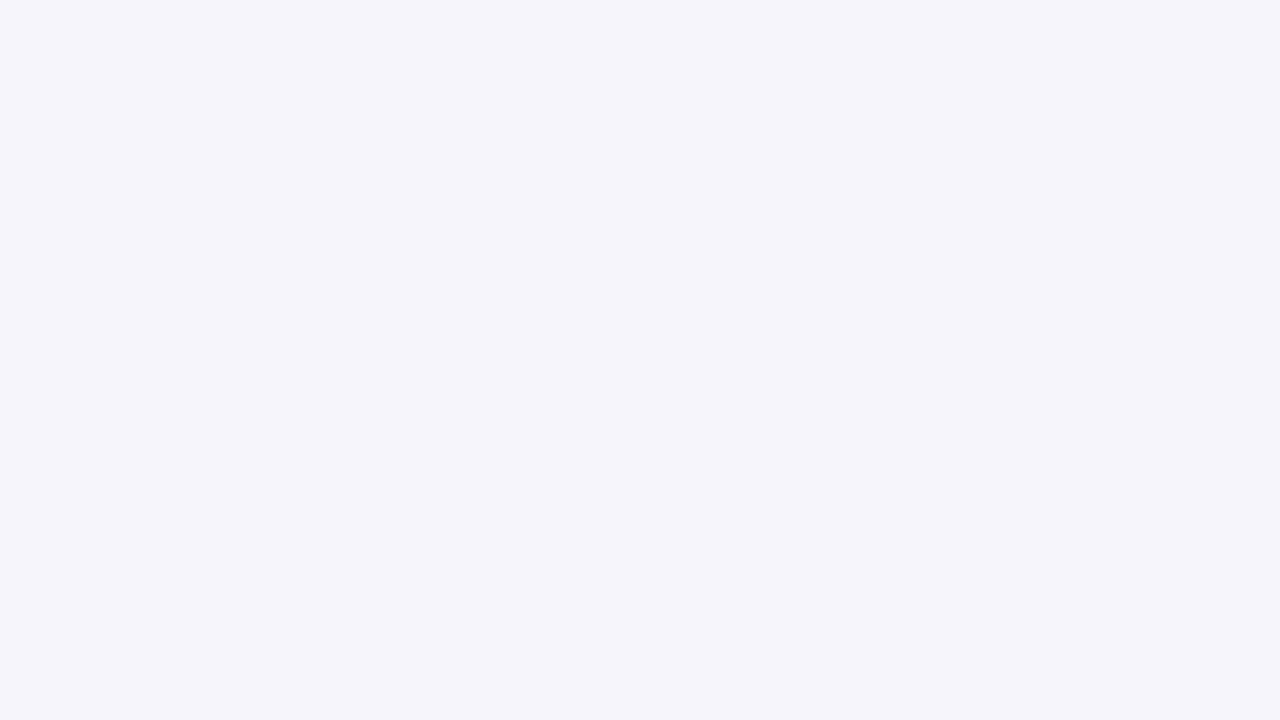

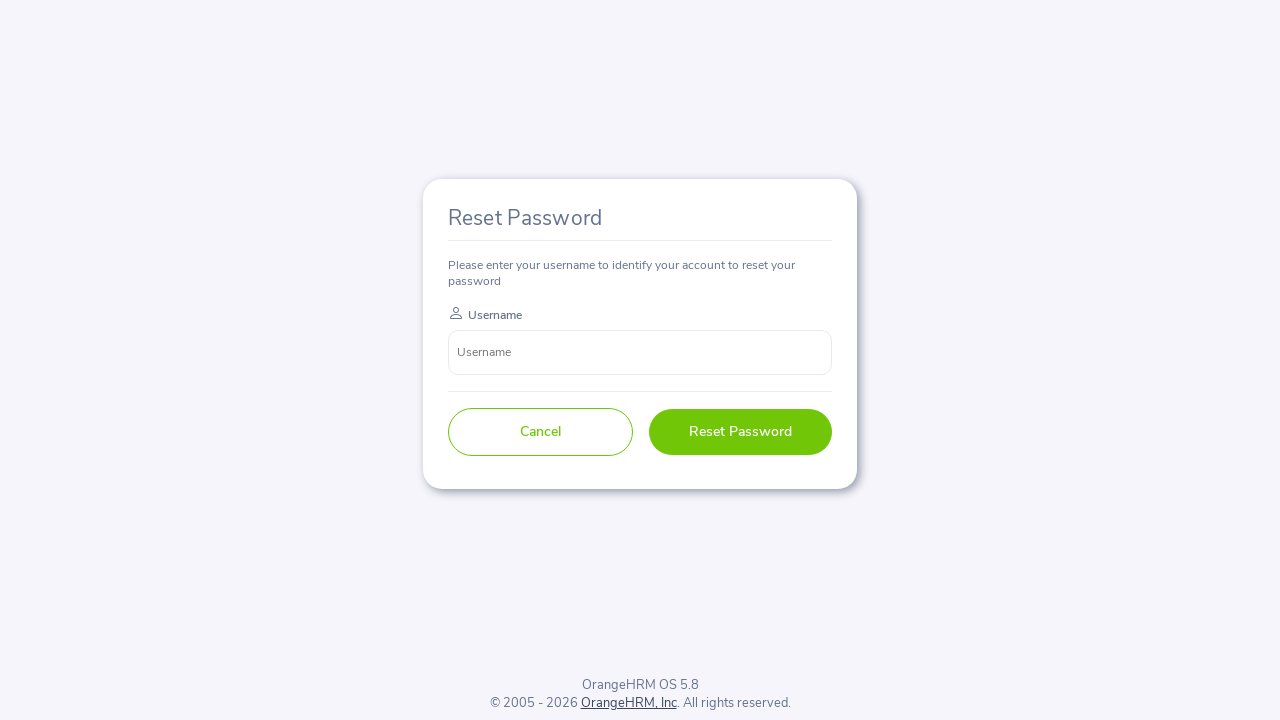